Tests button enable/disable functionality by checking button state before and after clicking a "Try it" button that toggles the enabled state

Starting URL: https://www.w3schools.com/jsref/tryit.asp?filename=tryjsref_pushbutton_disabled2

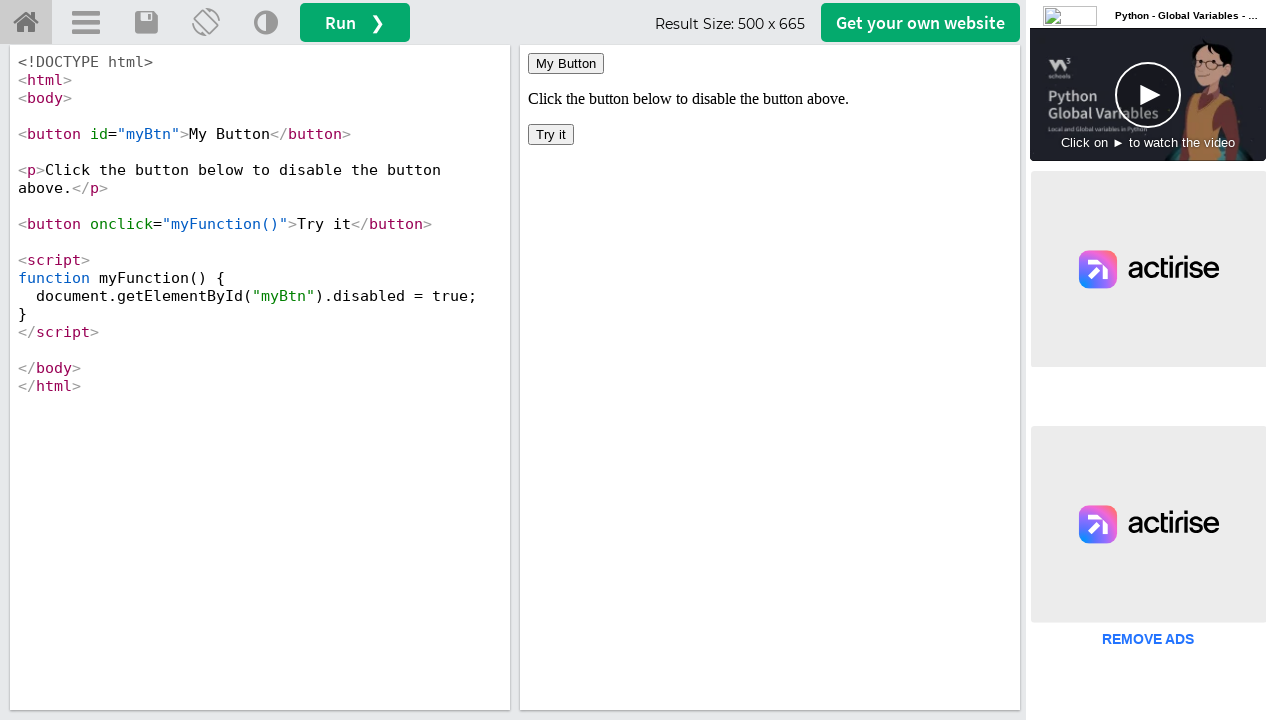

Located iframe containing the demo
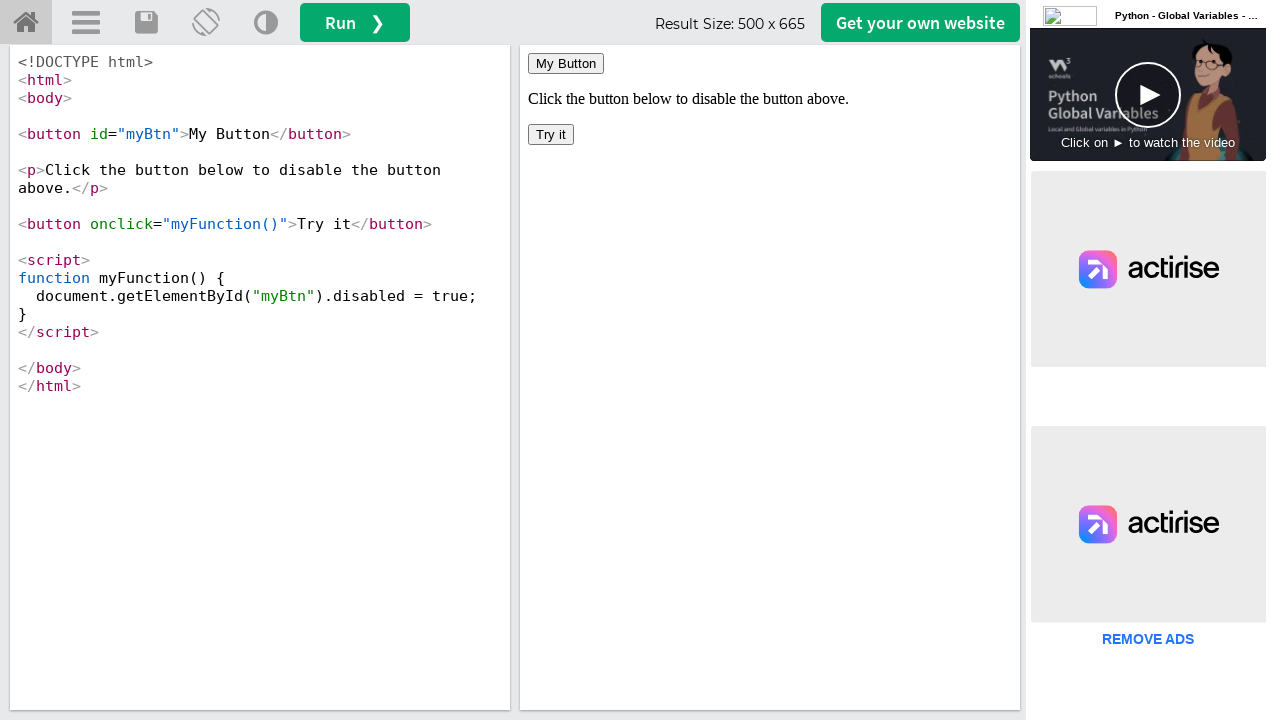

Located the button element (#myBtn)
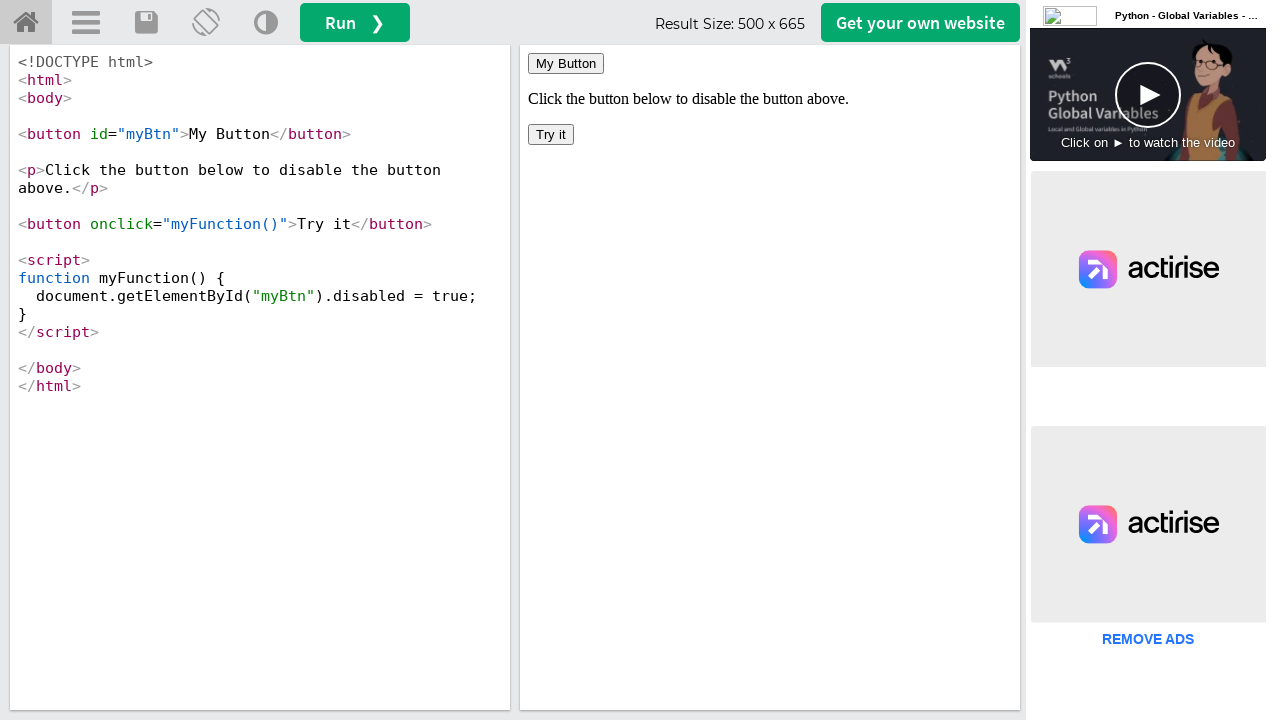

Checked initial button state: True
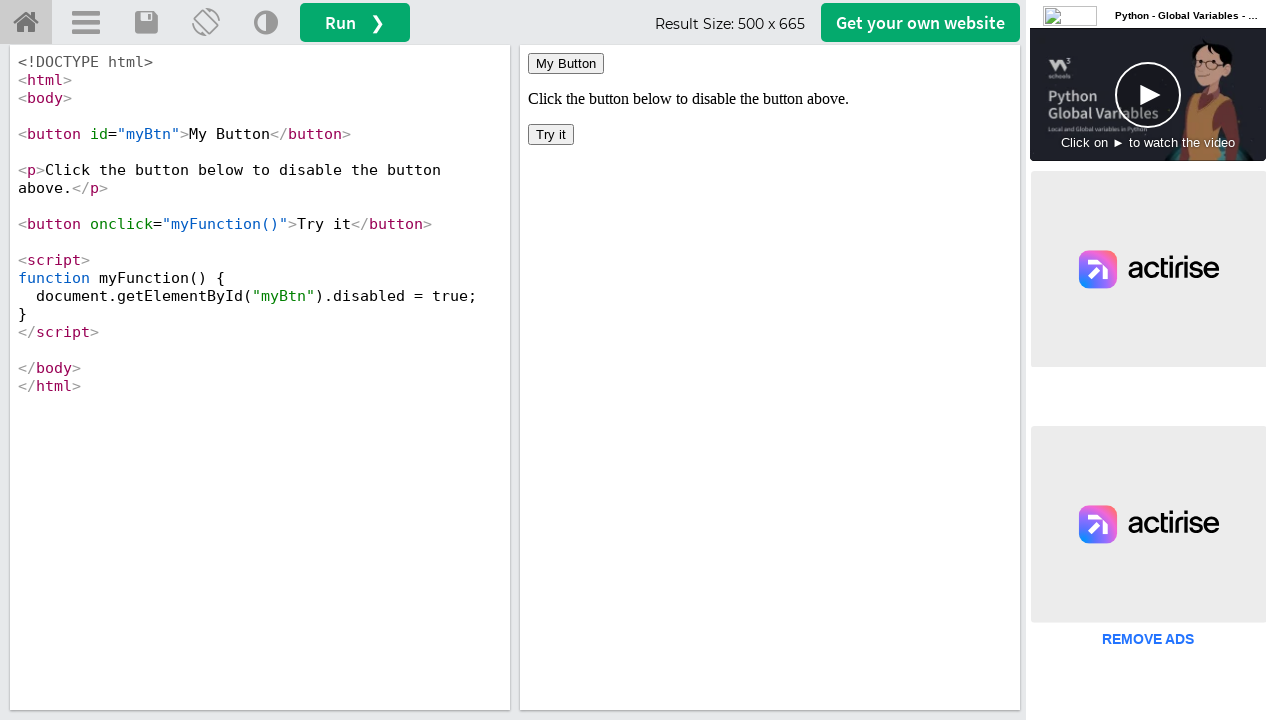

Clicked 'Try it' button to toggle button state at (551, 134) on iframe[name='iframeResult'] >> internal:control=enter-frame >> button:has-text('
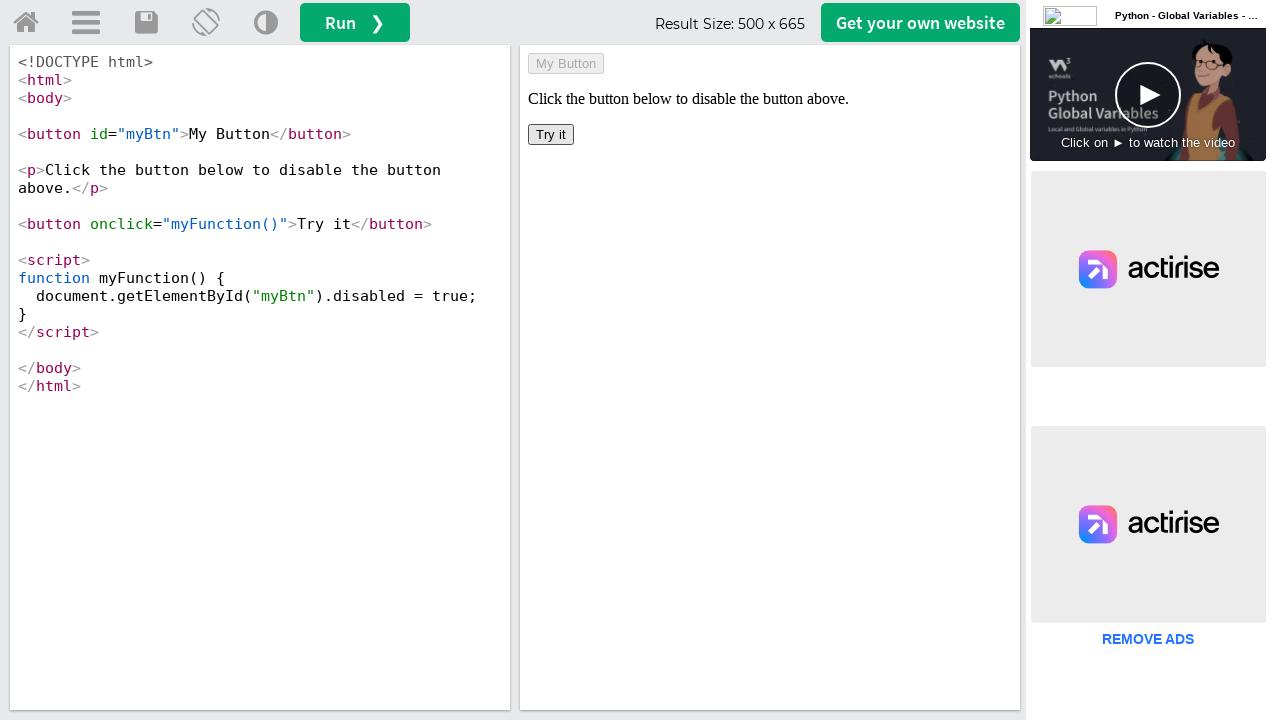

Checked final button state: False
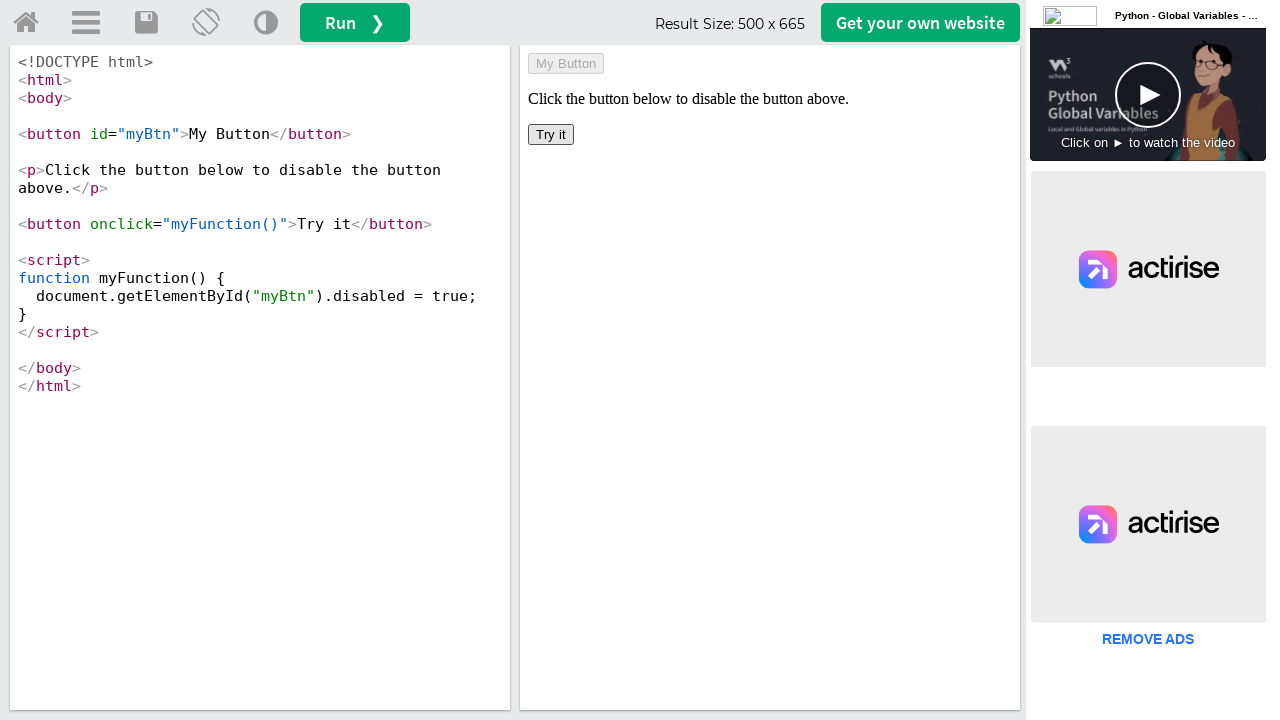

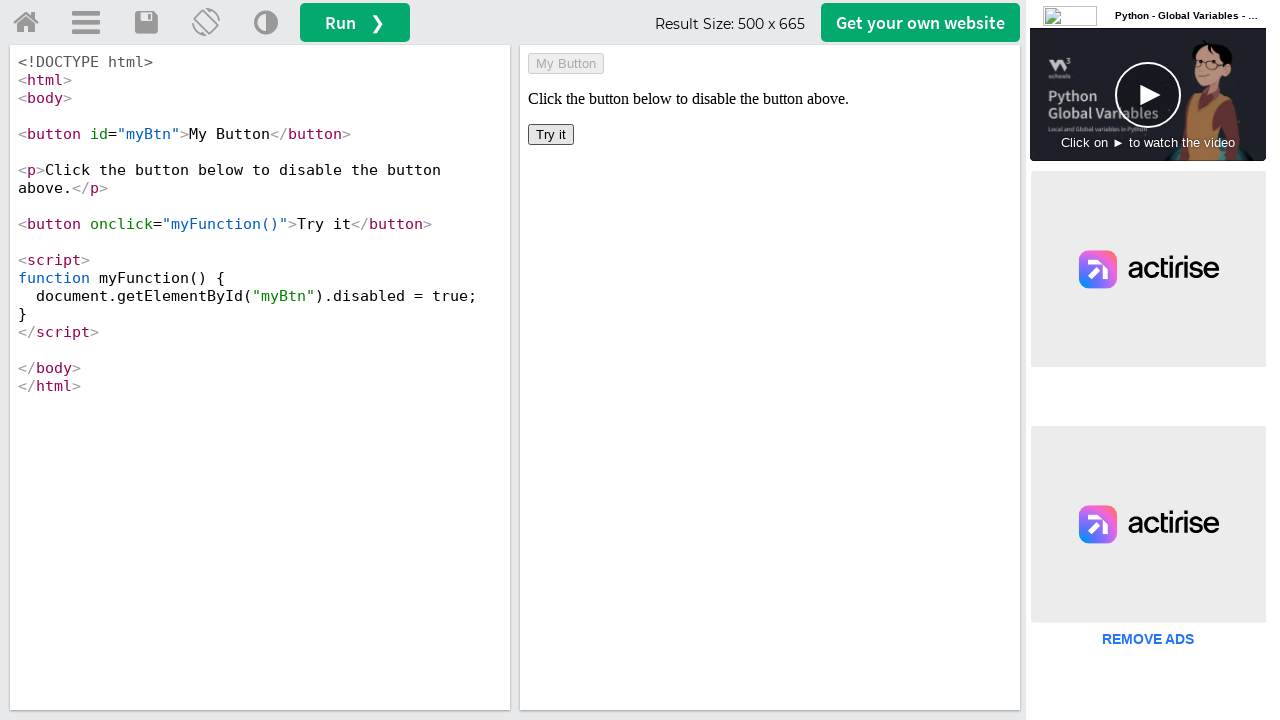